Demonstrates drag and drop action by dragging element from source box to target box

Starting URL: https://crossbrowsertesting.github.io/drag-and-drop

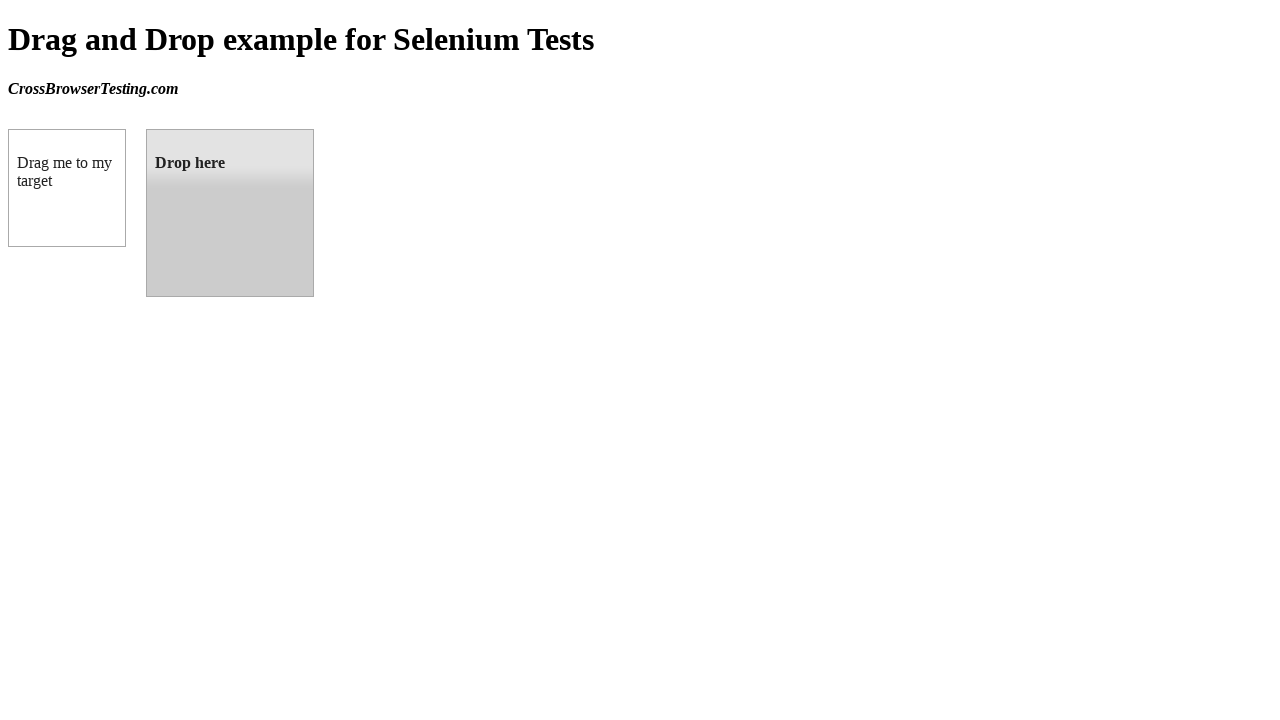

Waited for draggable element to load
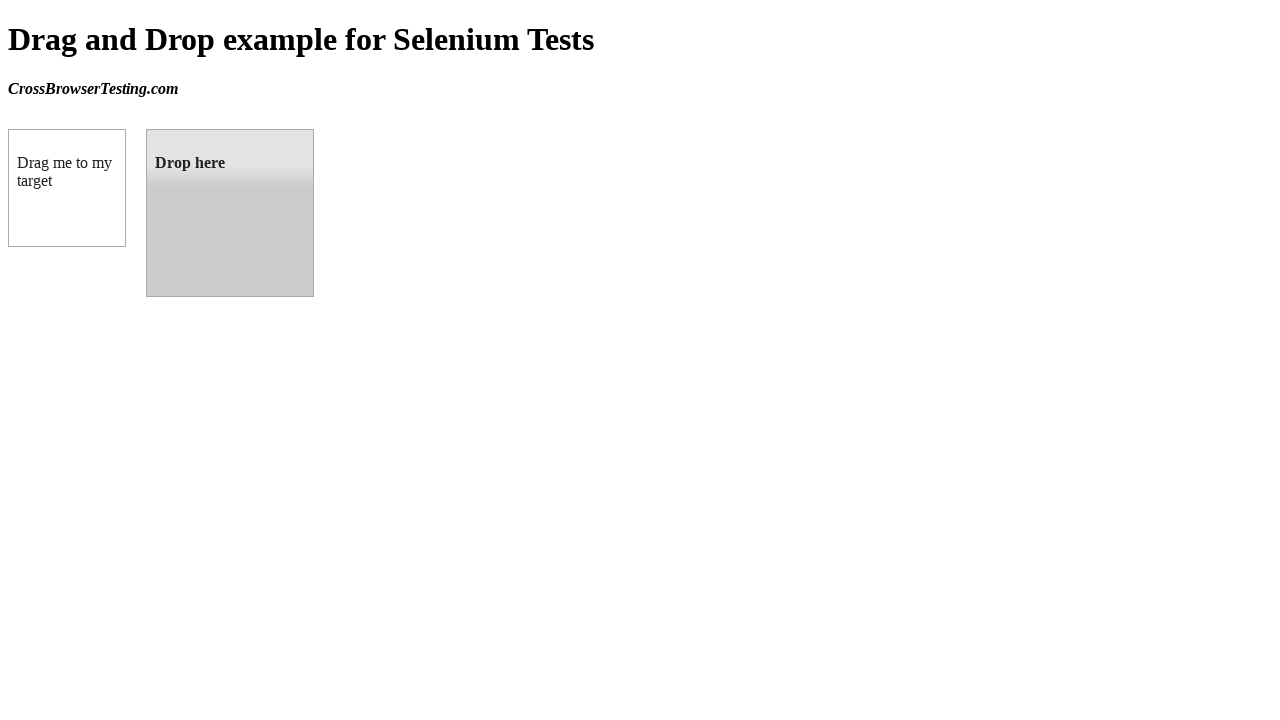

Located source element with ID 'draggable'
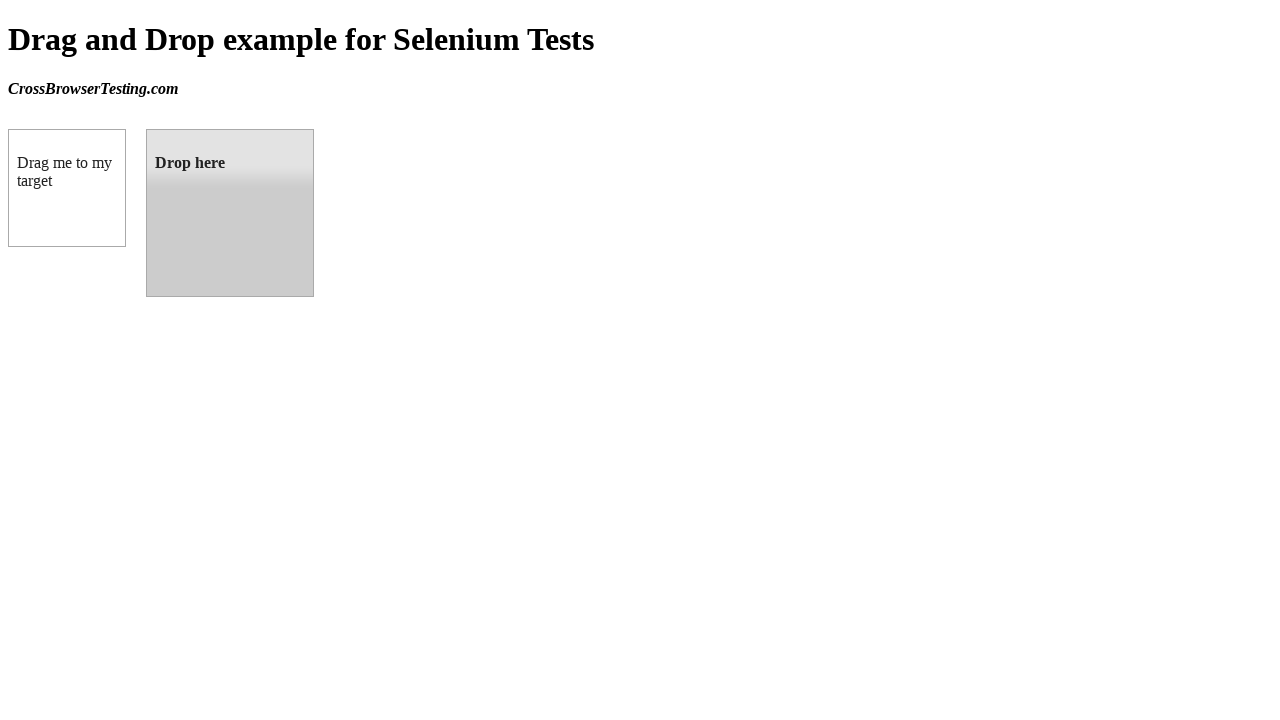

Located target element with ID 'droppable'
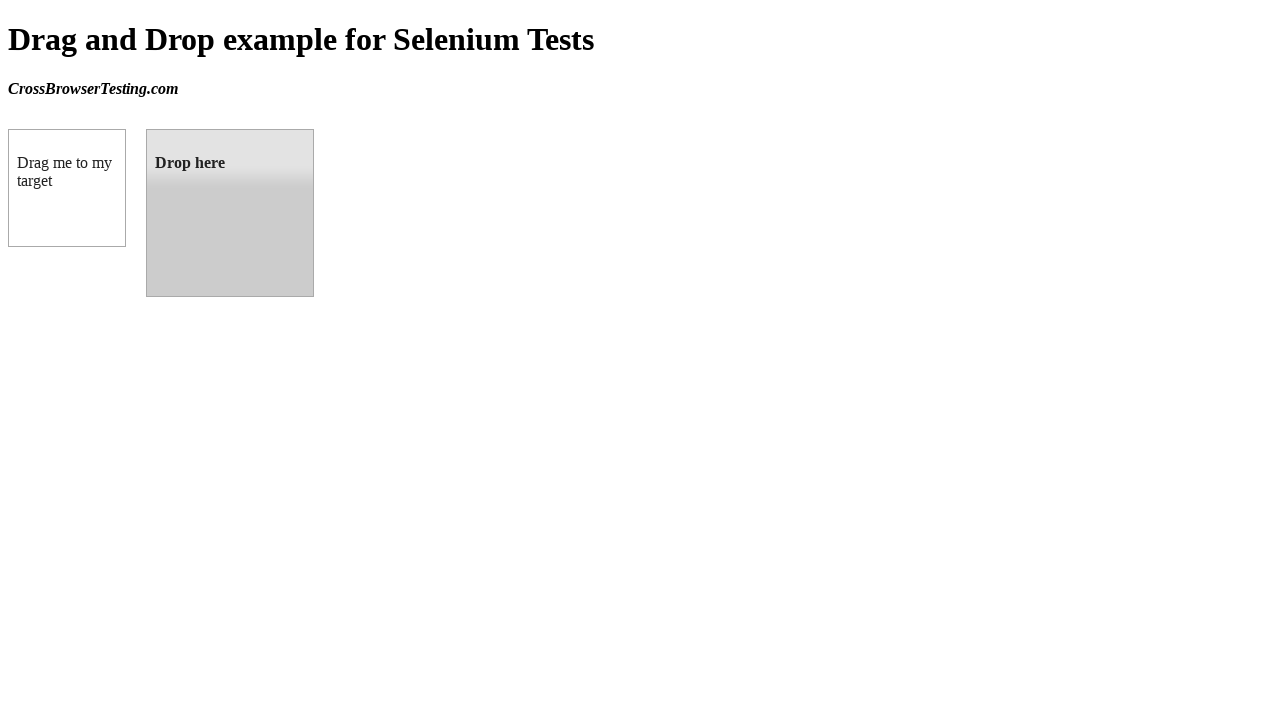

Dragged element from source box to target box at (230, 213)
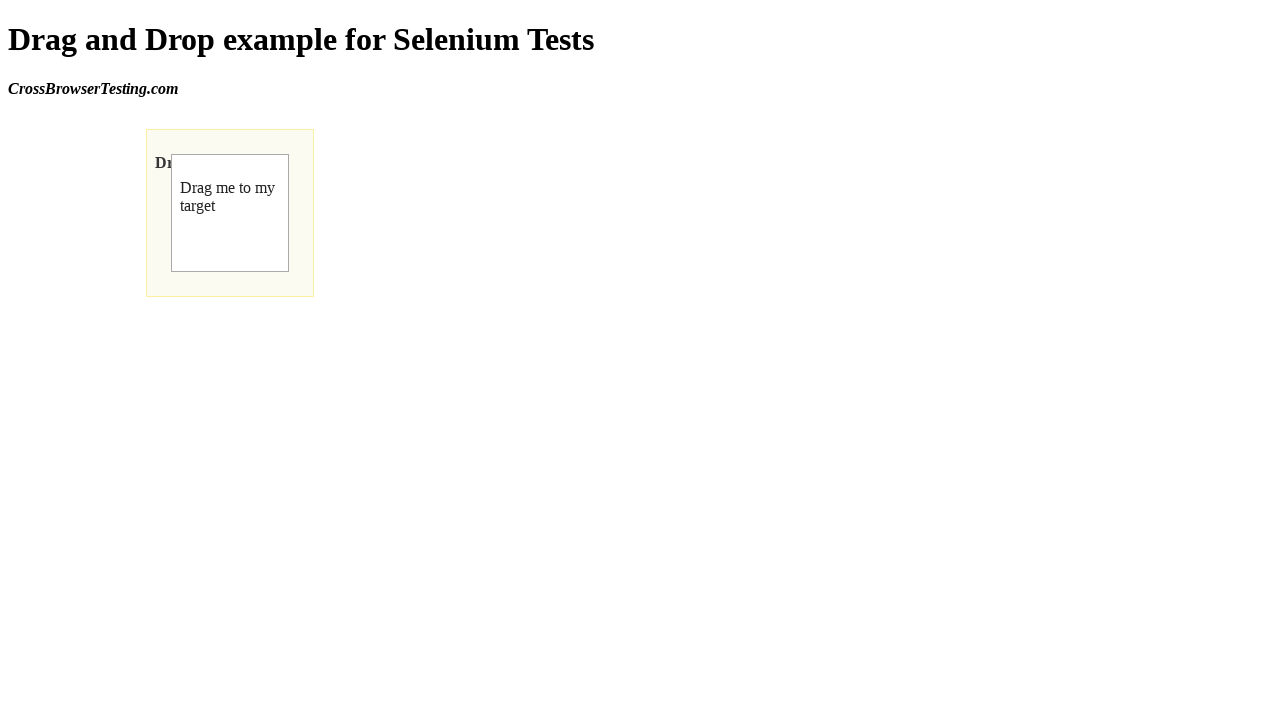

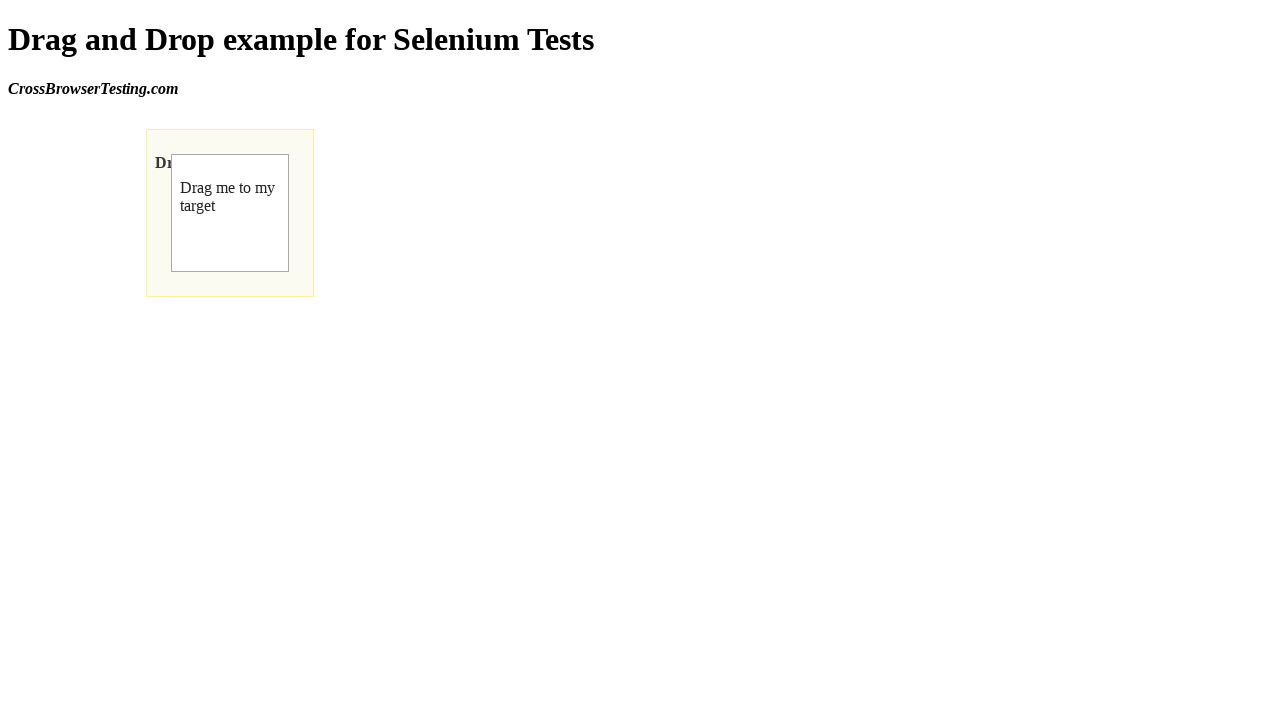